Navigates to the login page, clicks login with empty fields, then closes the error message and verifies it disappears

Starting URL: https://the-internet.herokuapp.com/

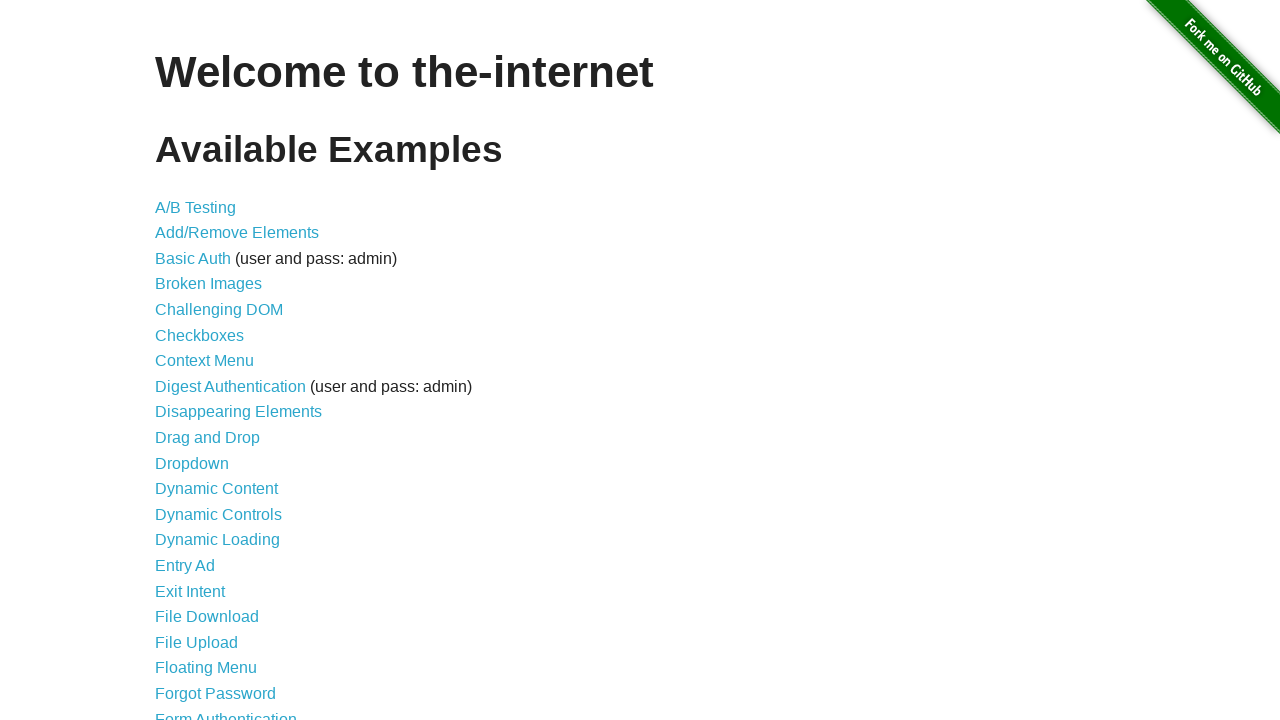

Navigated to the-internet.herokuapp.com homepage
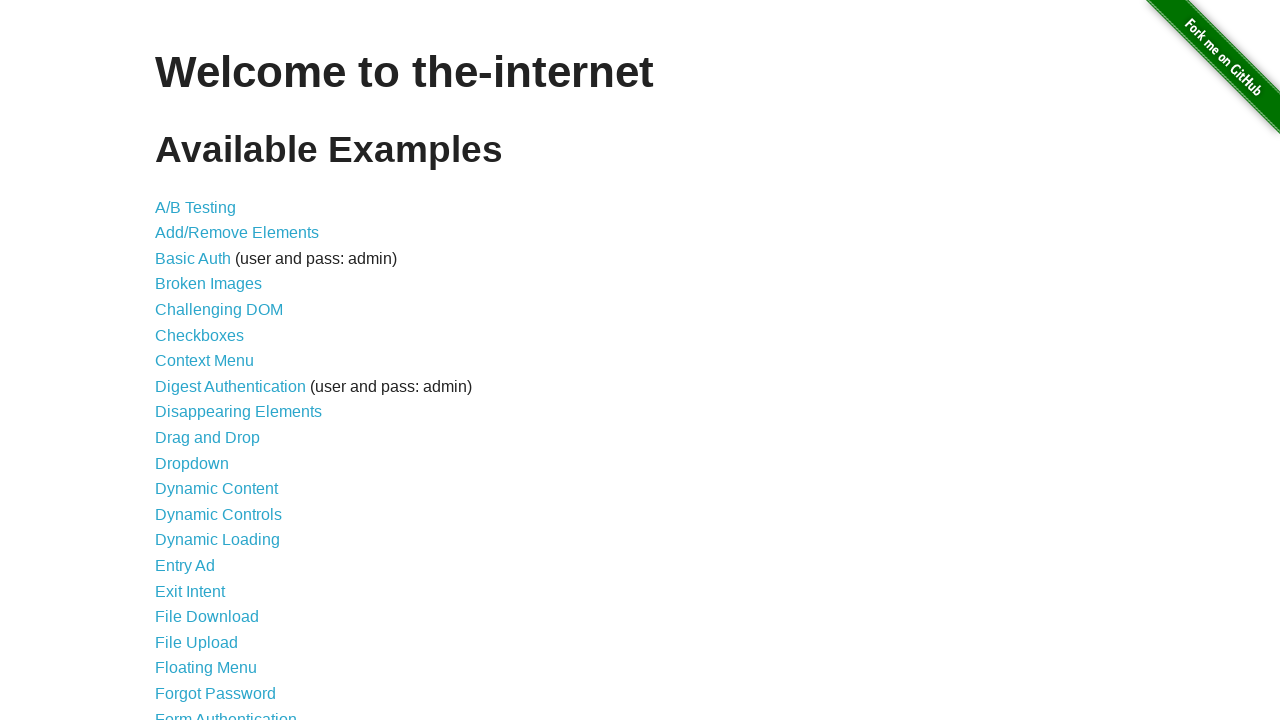

Clicked on the login link at (226, 712) on xpath=/html/body/div[2]/div/ul/li[21]/a
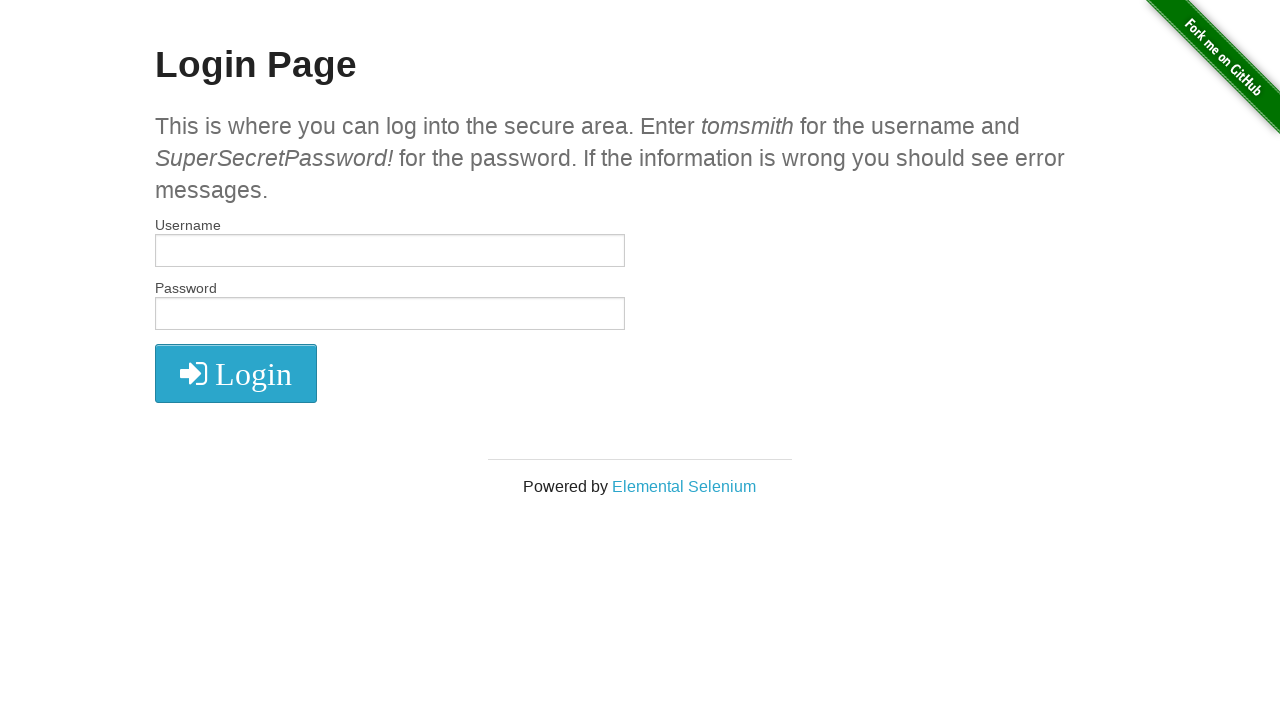

Clicked login button with empty fields at (236, 374) on #login button i
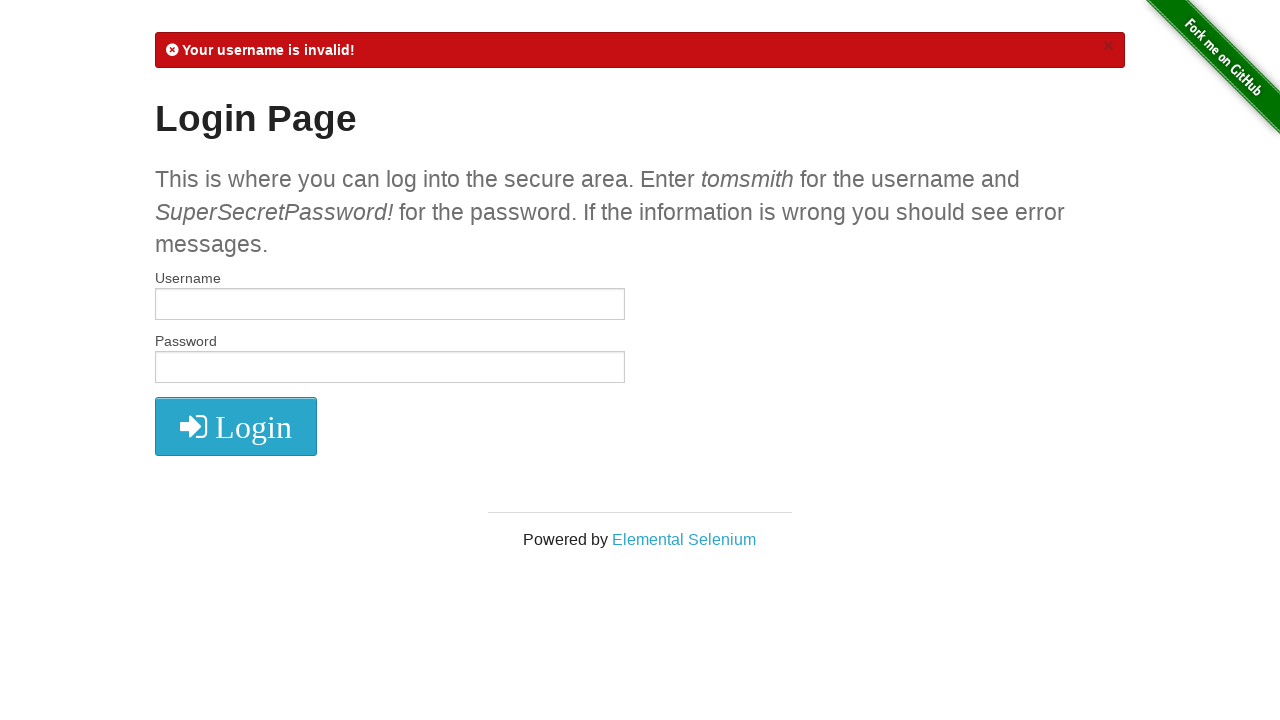

Error message appeared
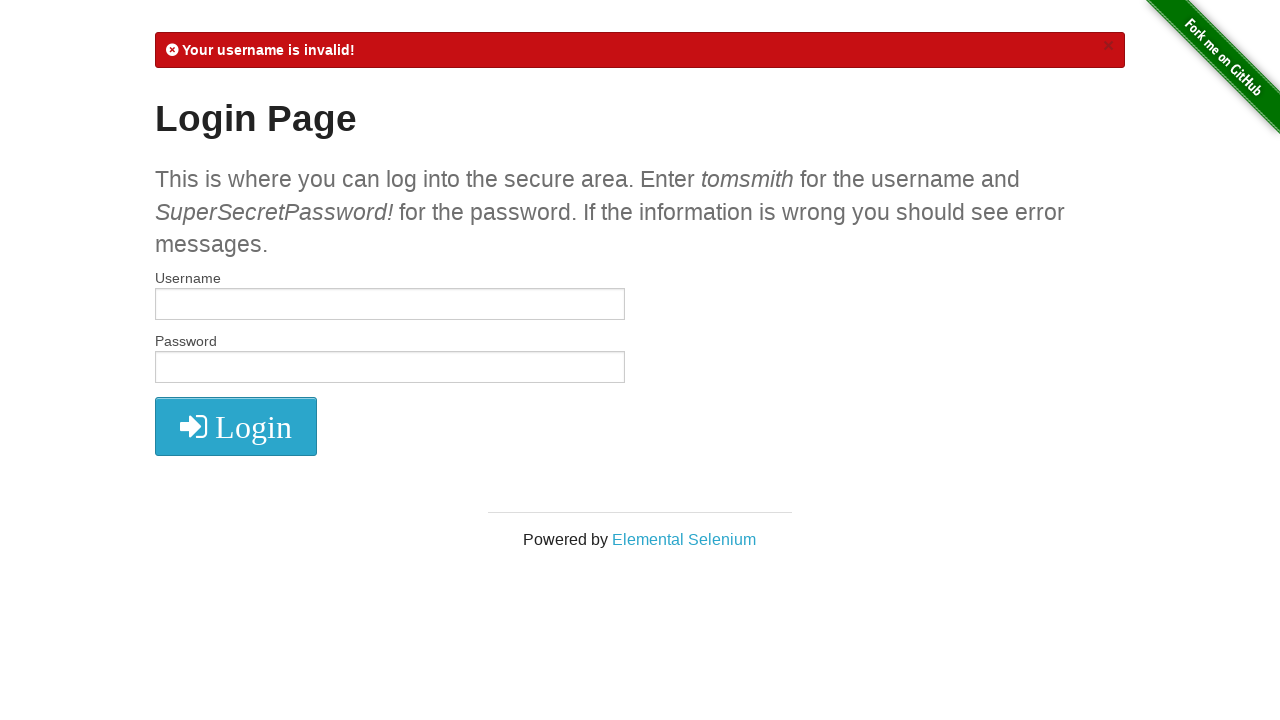

Clicked the close button (X) on the error message at (1108, 46) on .close
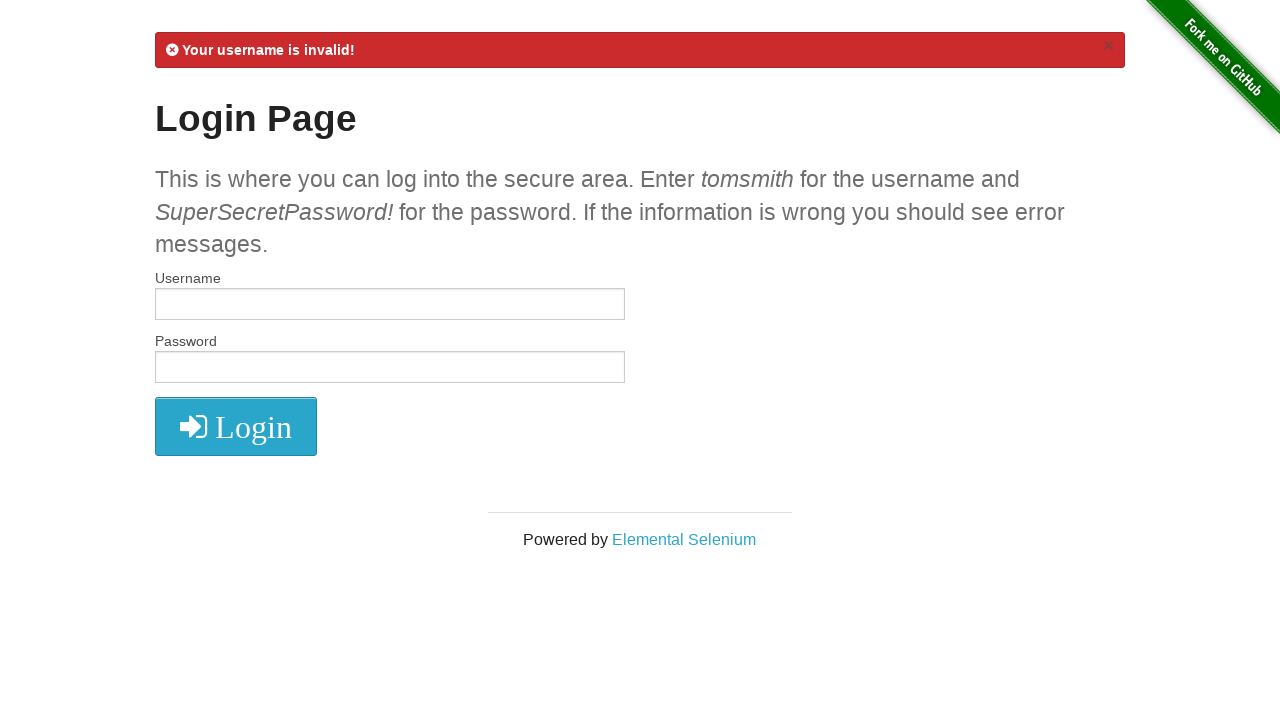

Error message disappeared after closing
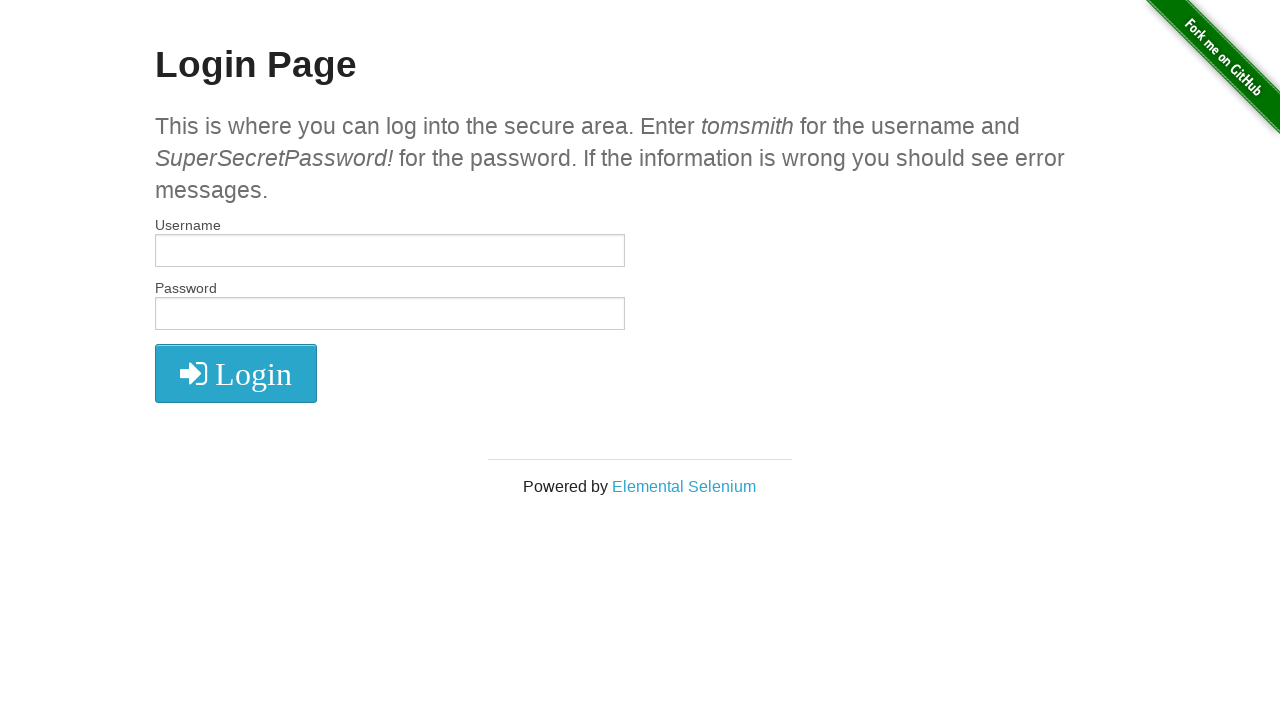

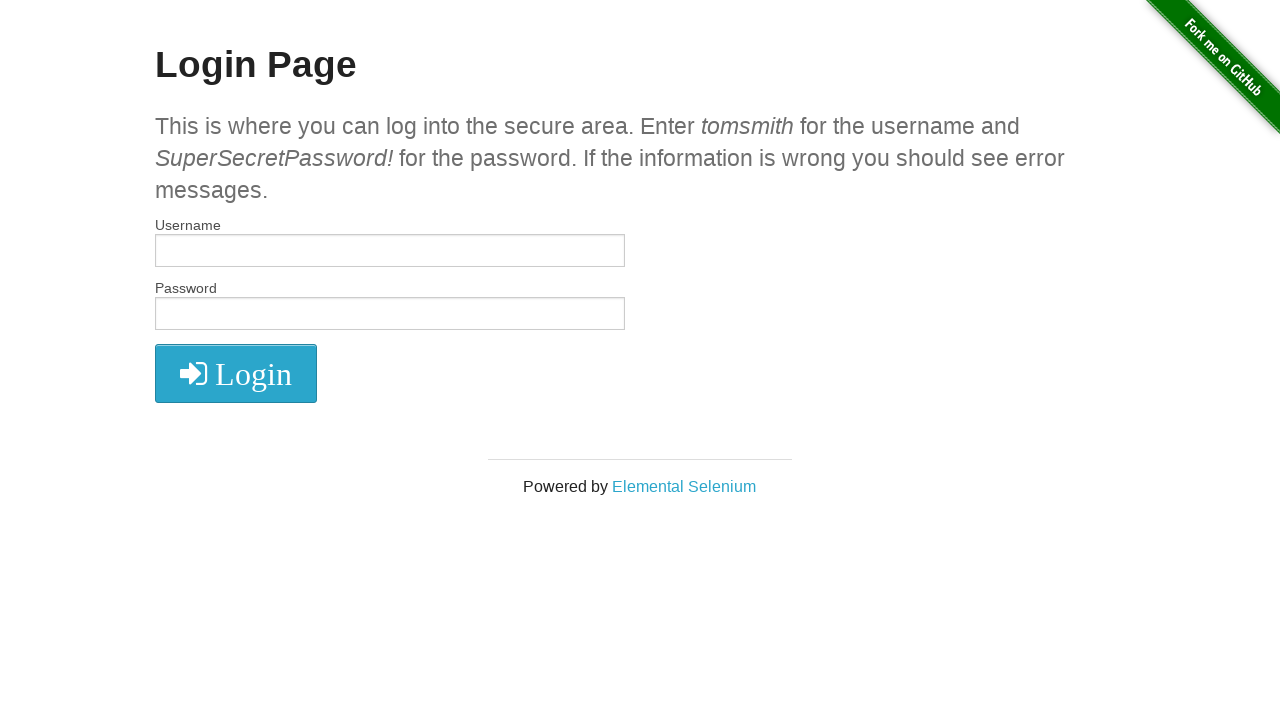